Navigates to Flipkart homepage and verifies that images are present on the page

Starting URL: https://www.flipkart.com

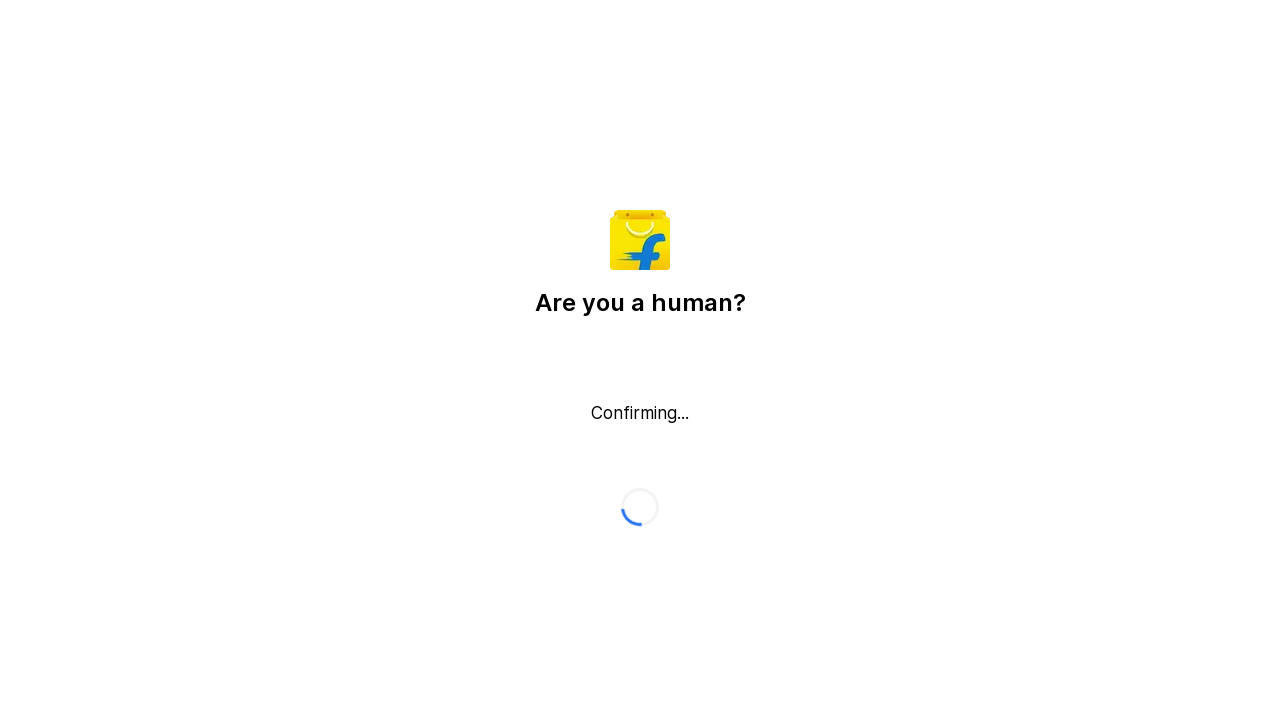

Waited for images to load on Flipkart homepage
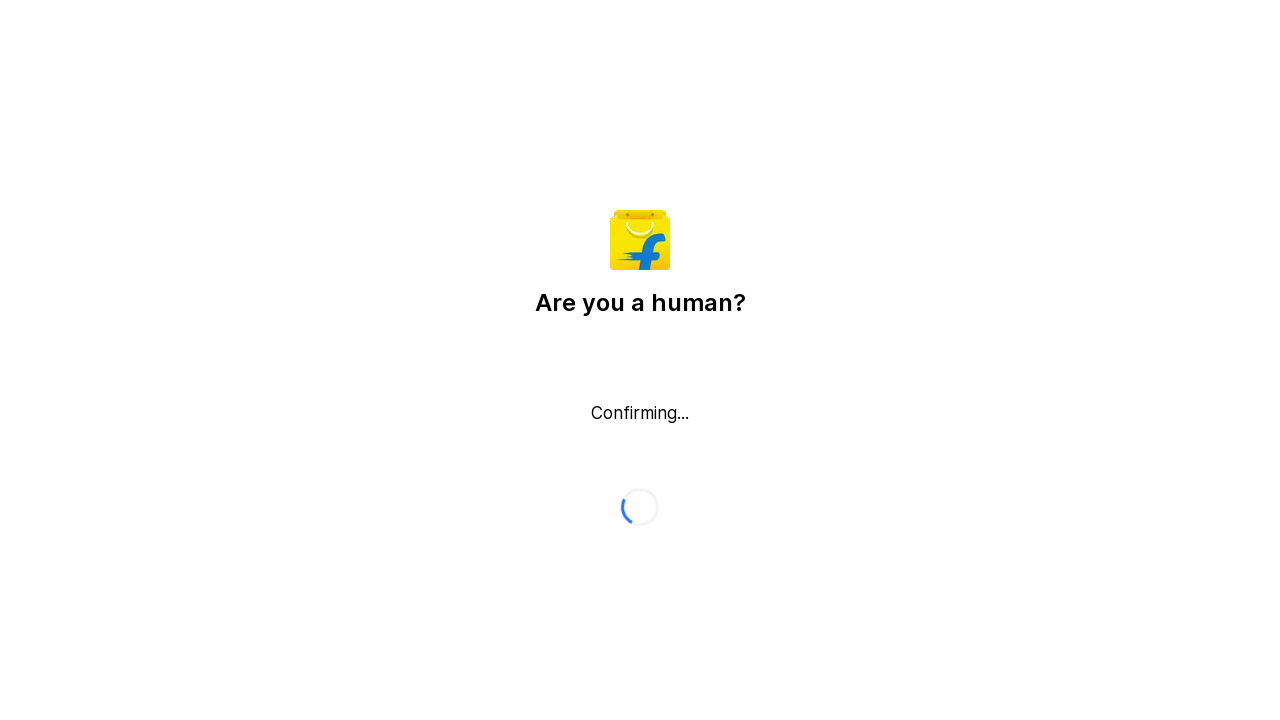

Located all img elements on the page
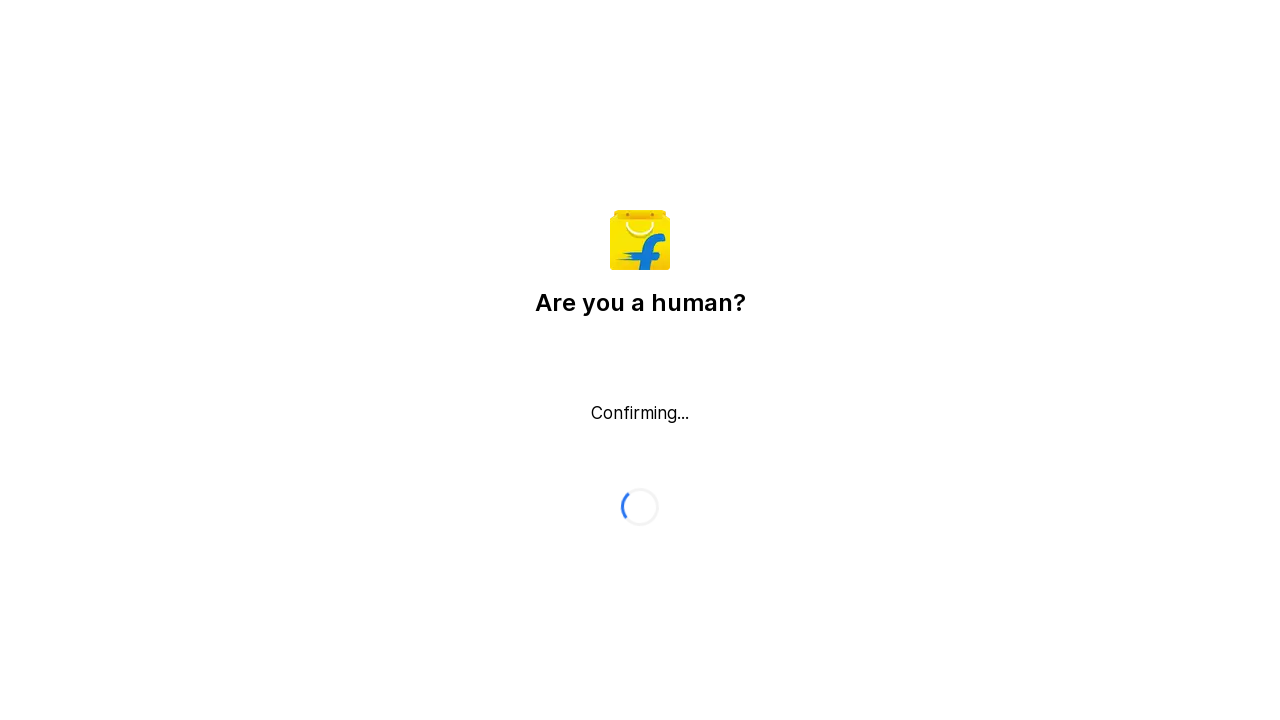

Verified that images are present on the page
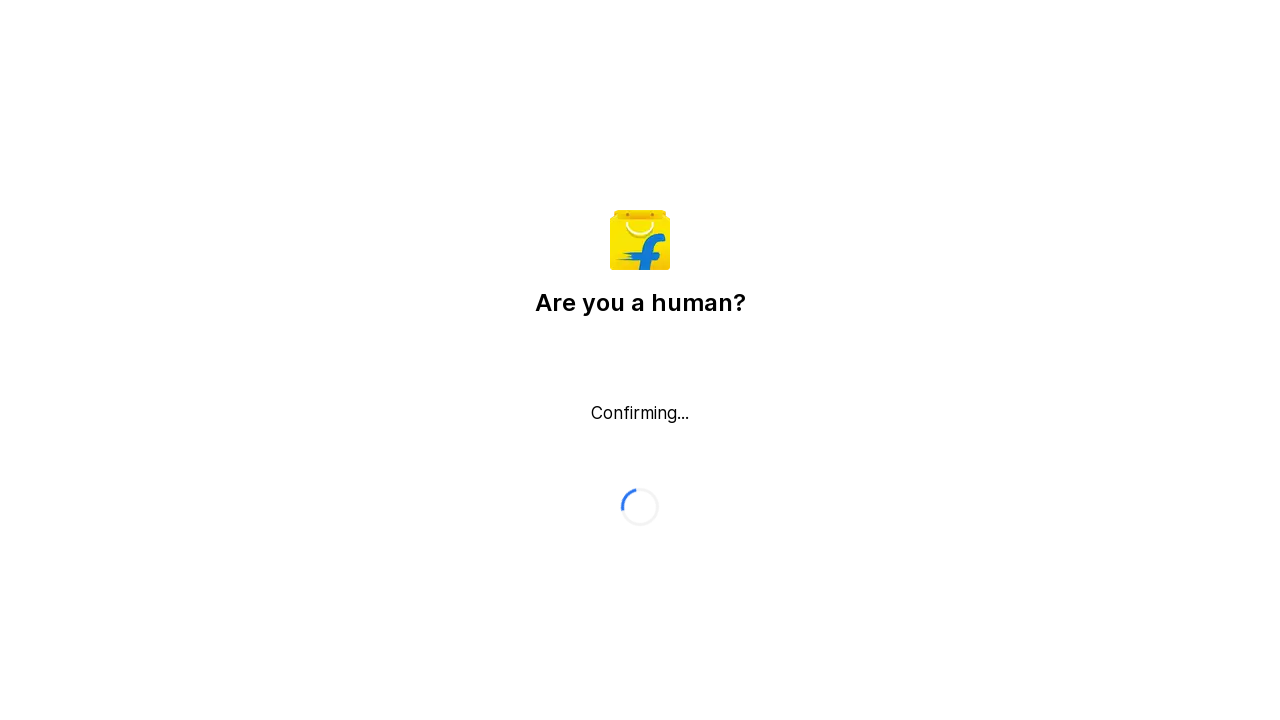

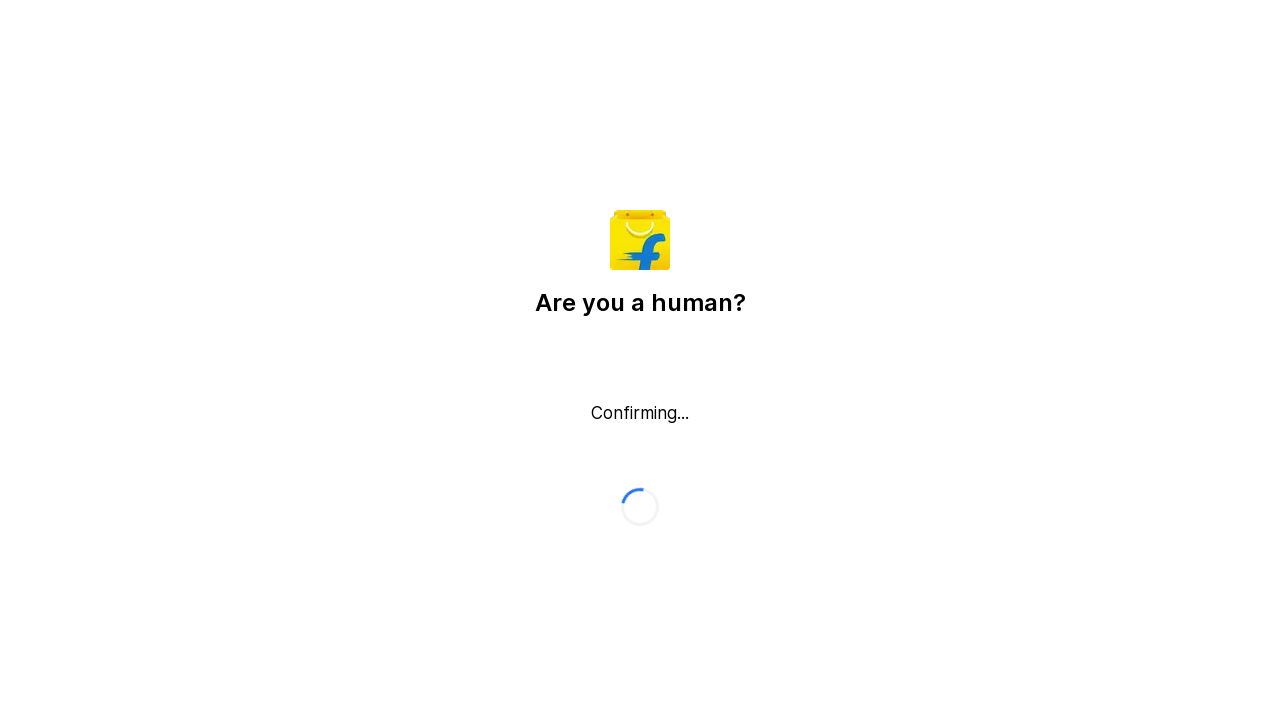